Tests drag-and-drop functionality on the jQuery UI demo page by switching to an iframe and dragging an element to a drop target

Starting URL: https://jqueryui.com/droppable/

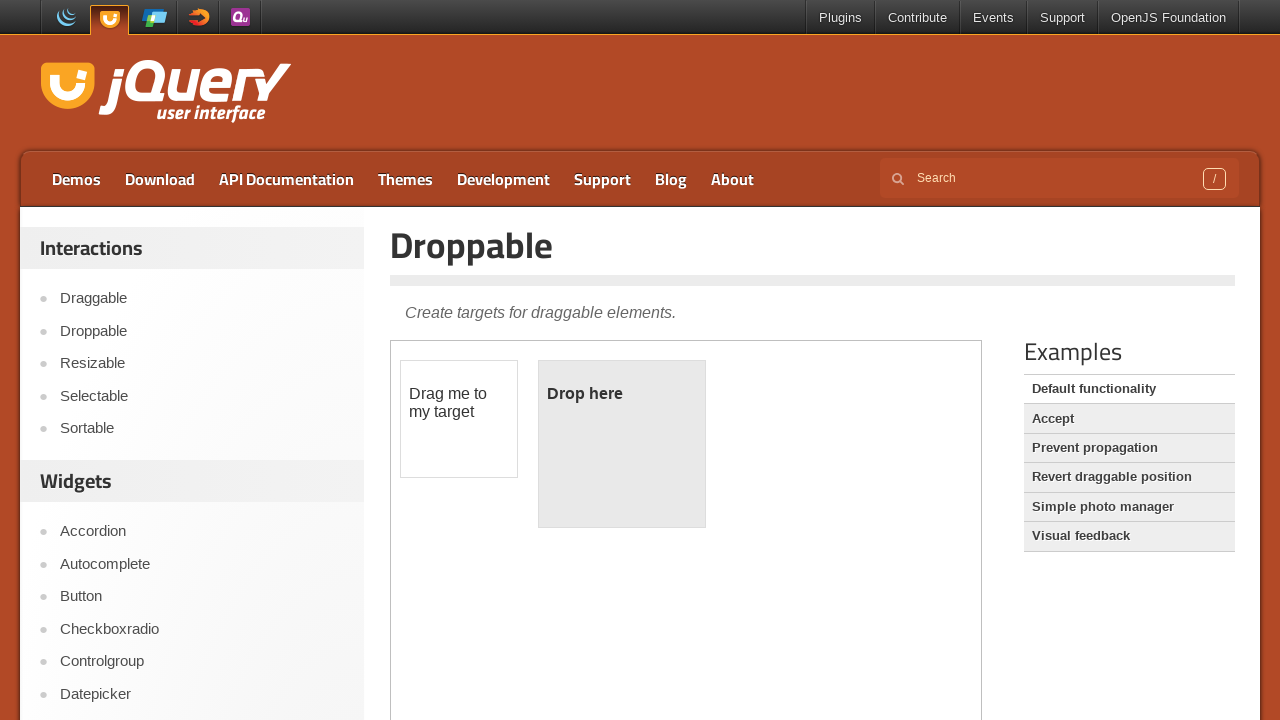

Navigated to jQuery UI droppable demo page
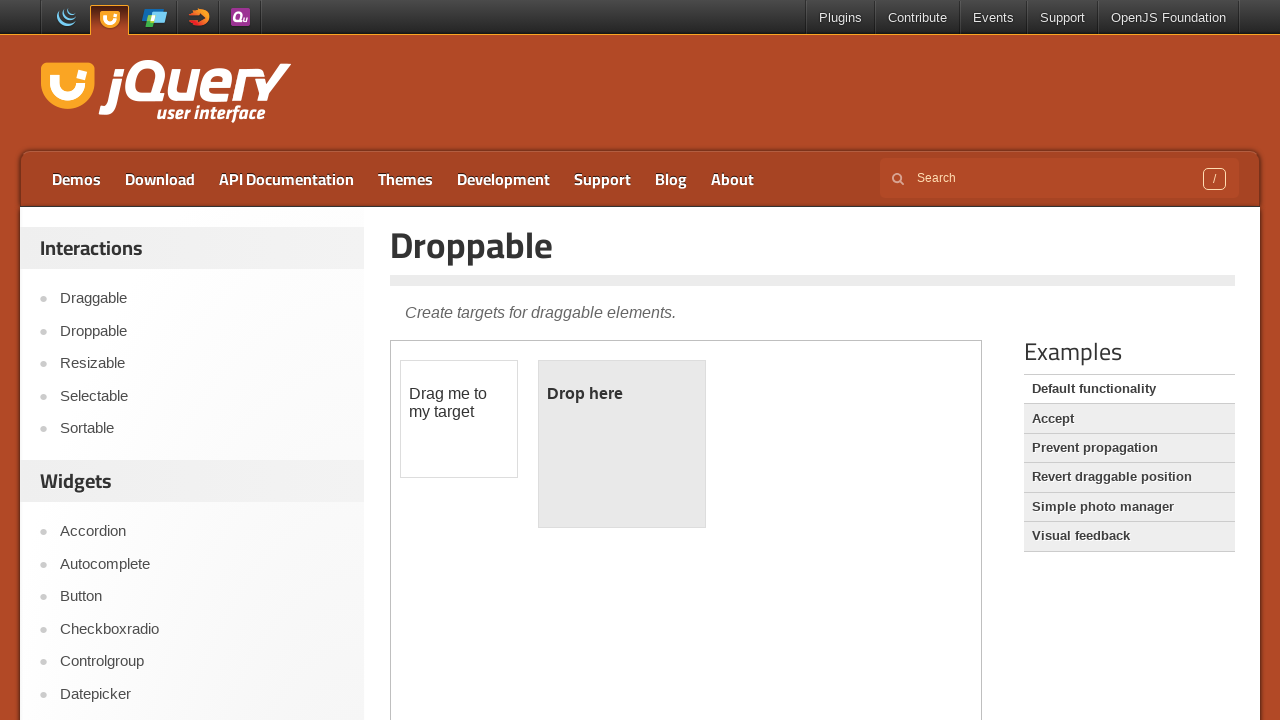

Located the demo iframe
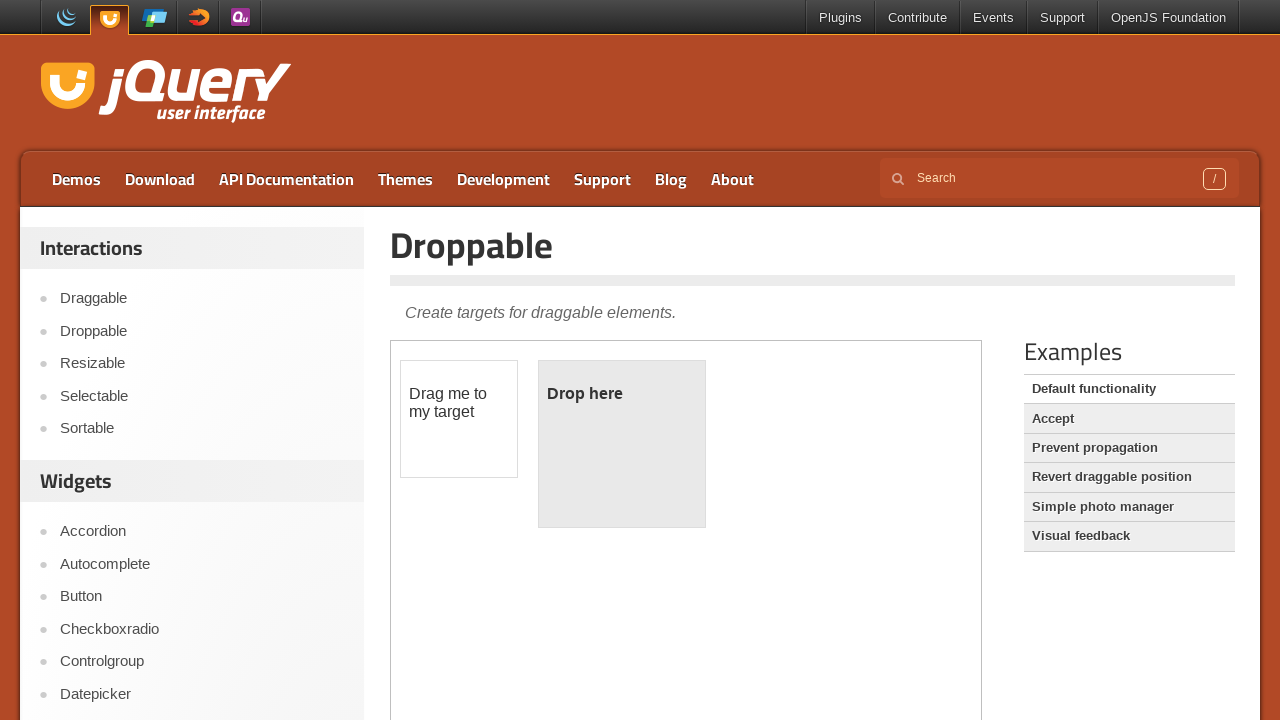

Located the draggable element (#draggable) within iframe
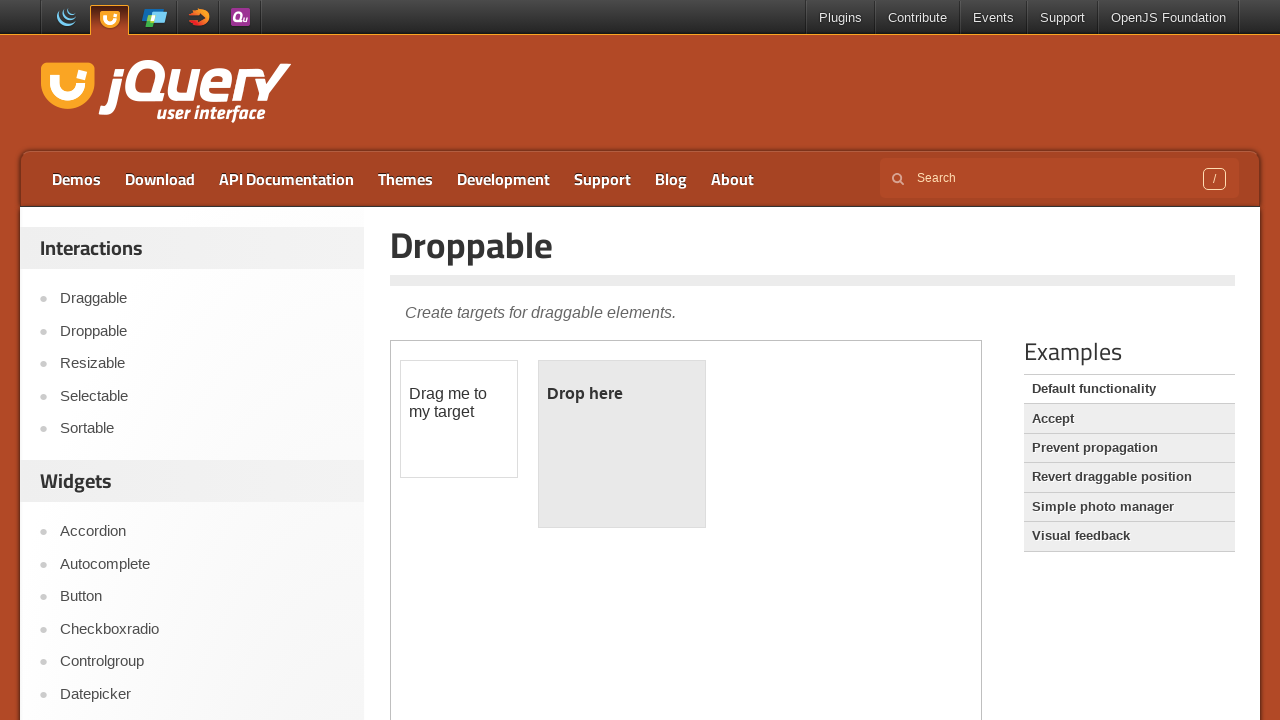

Located the droppable element (#droppable) within iframe
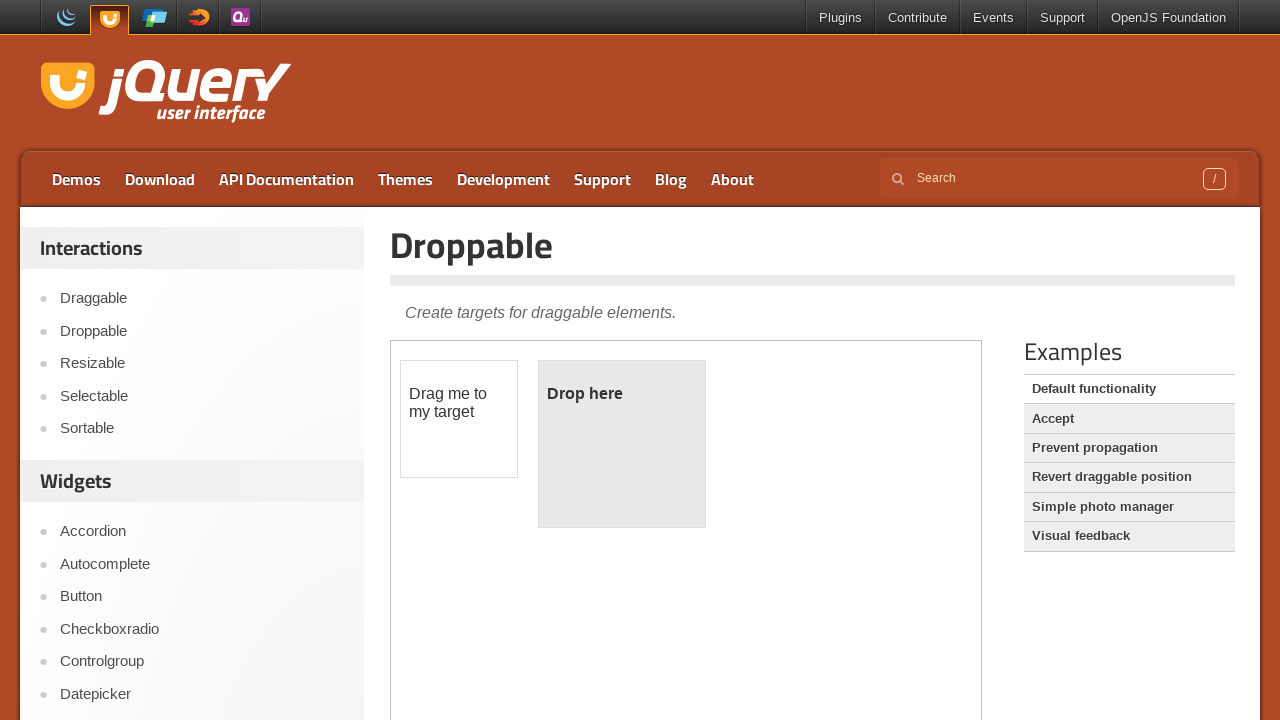

Clicked on the draggable element at (459, 419) on iframe.demo-frame >> internal:control=enter-frame >> #draggable
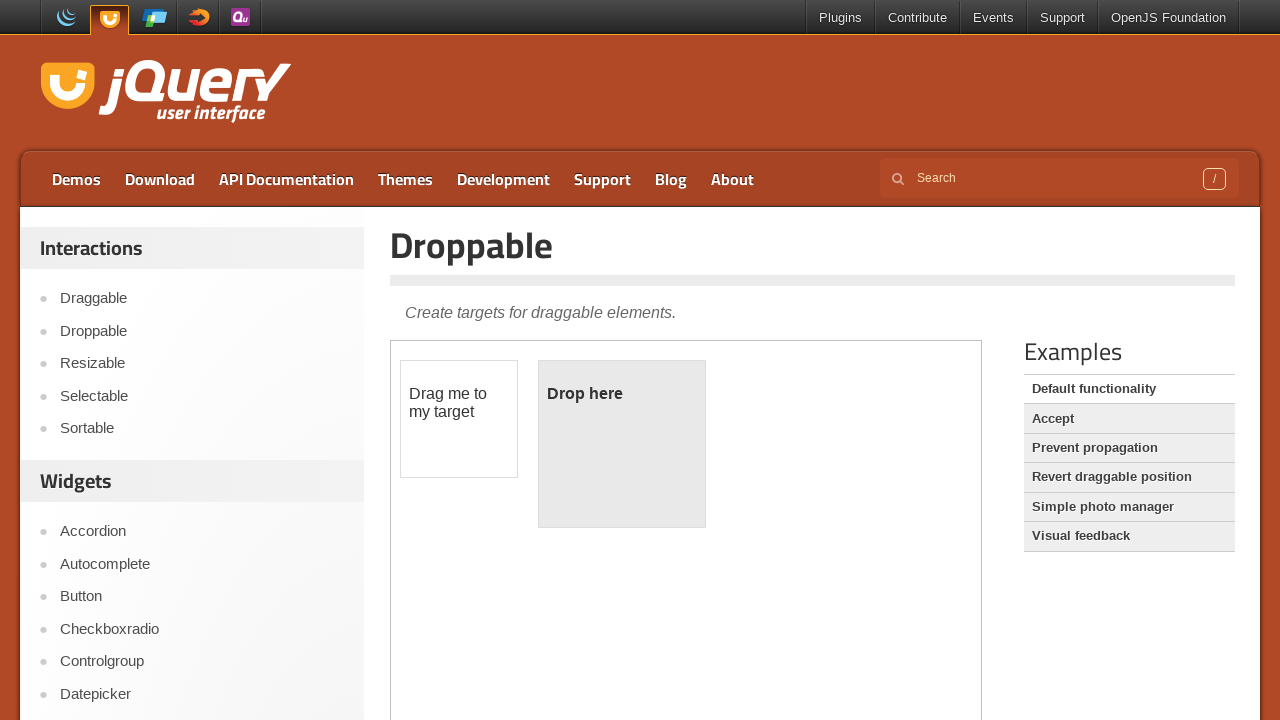

Dragged the draggable element onto the droppable target at (622, 444)
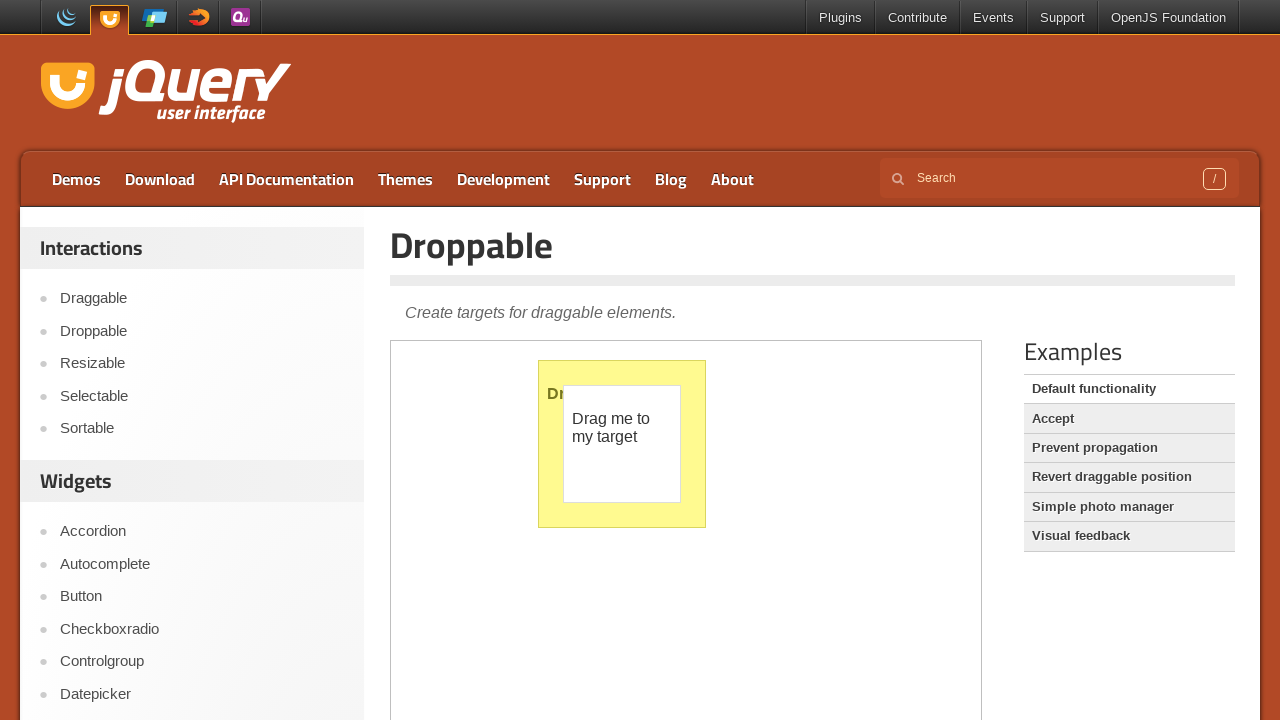

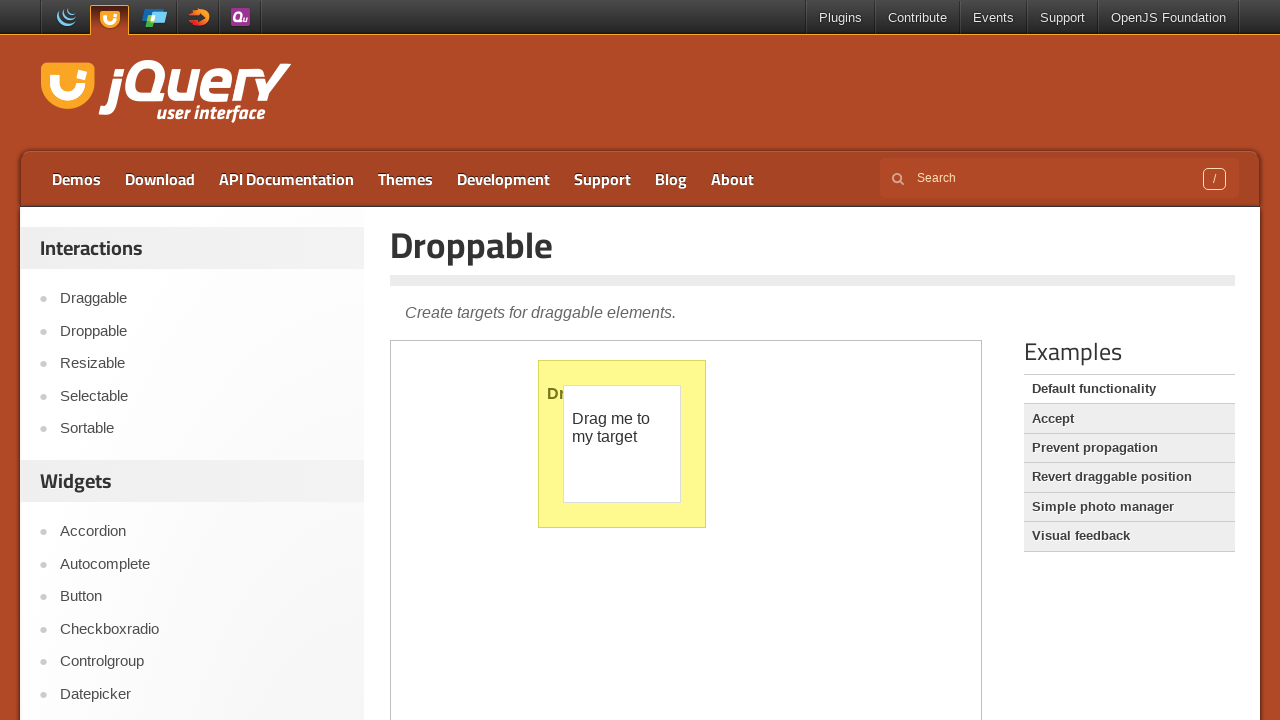